Tests Angular Material radio button by selecting the Summer option

Starting URL: https://material.angular.io/components/radio/examples

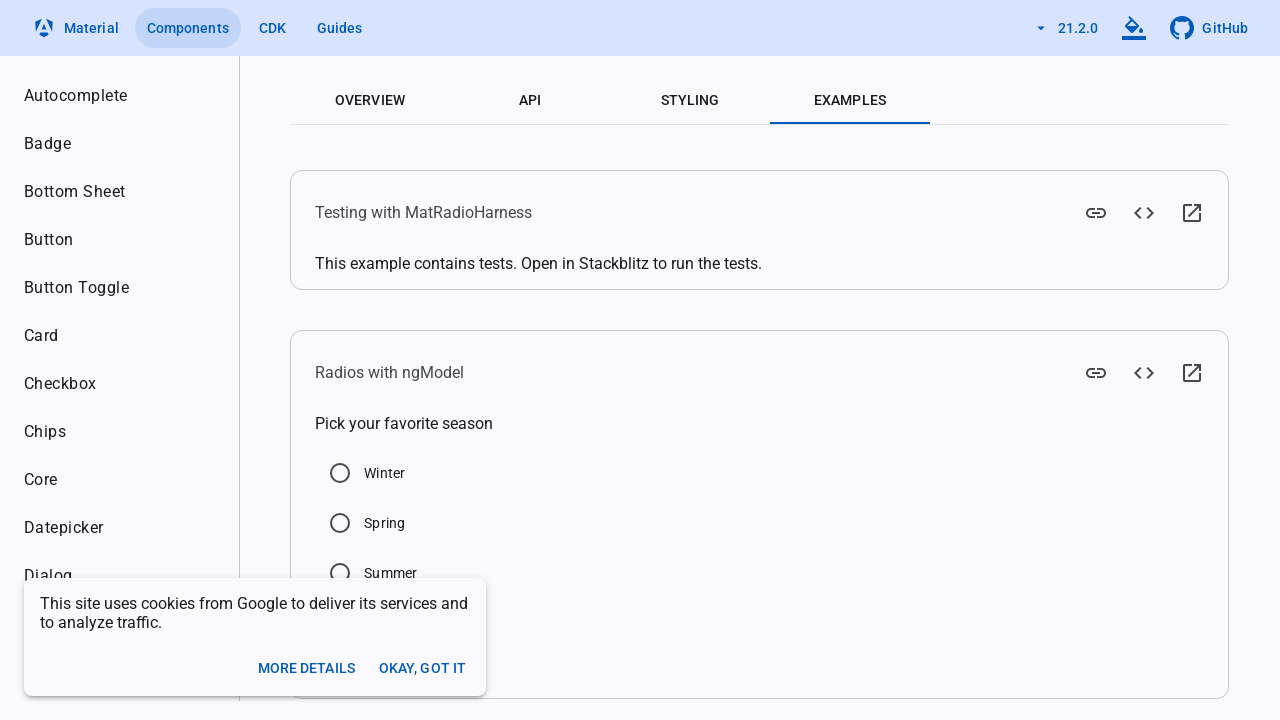

Waited 3 seconds for Angular Material page to load
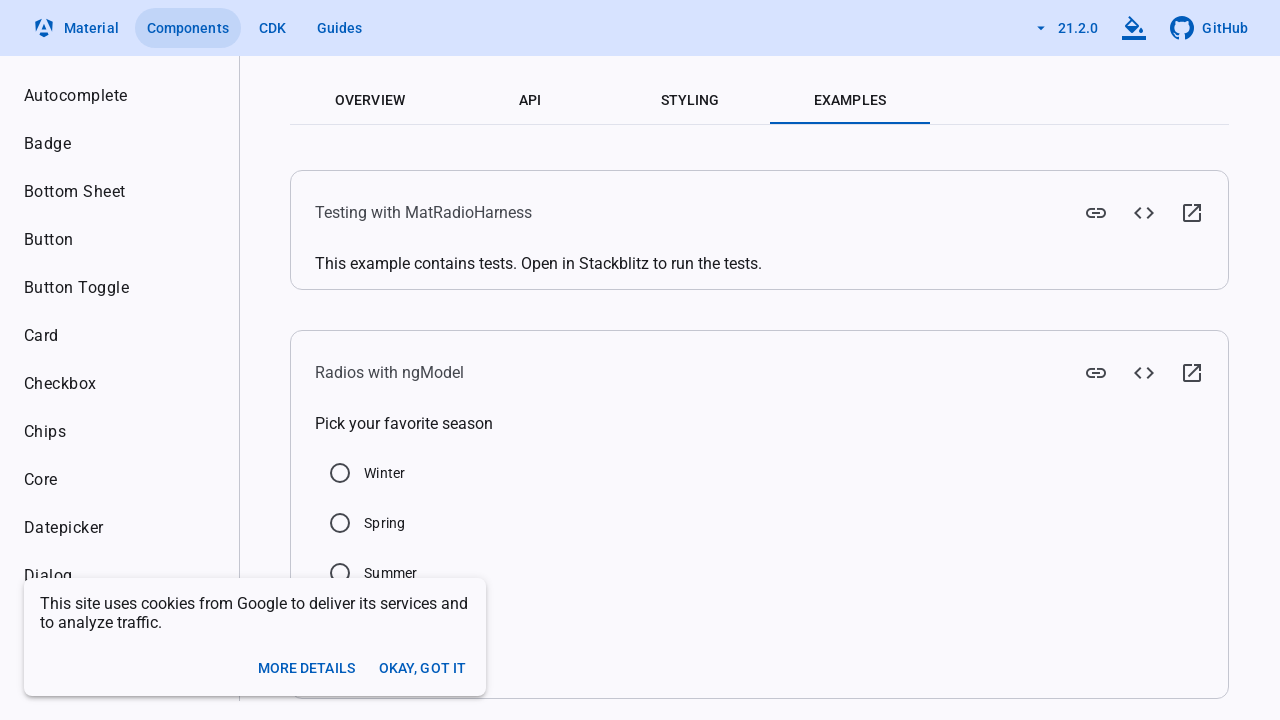

Located Summer radio button element
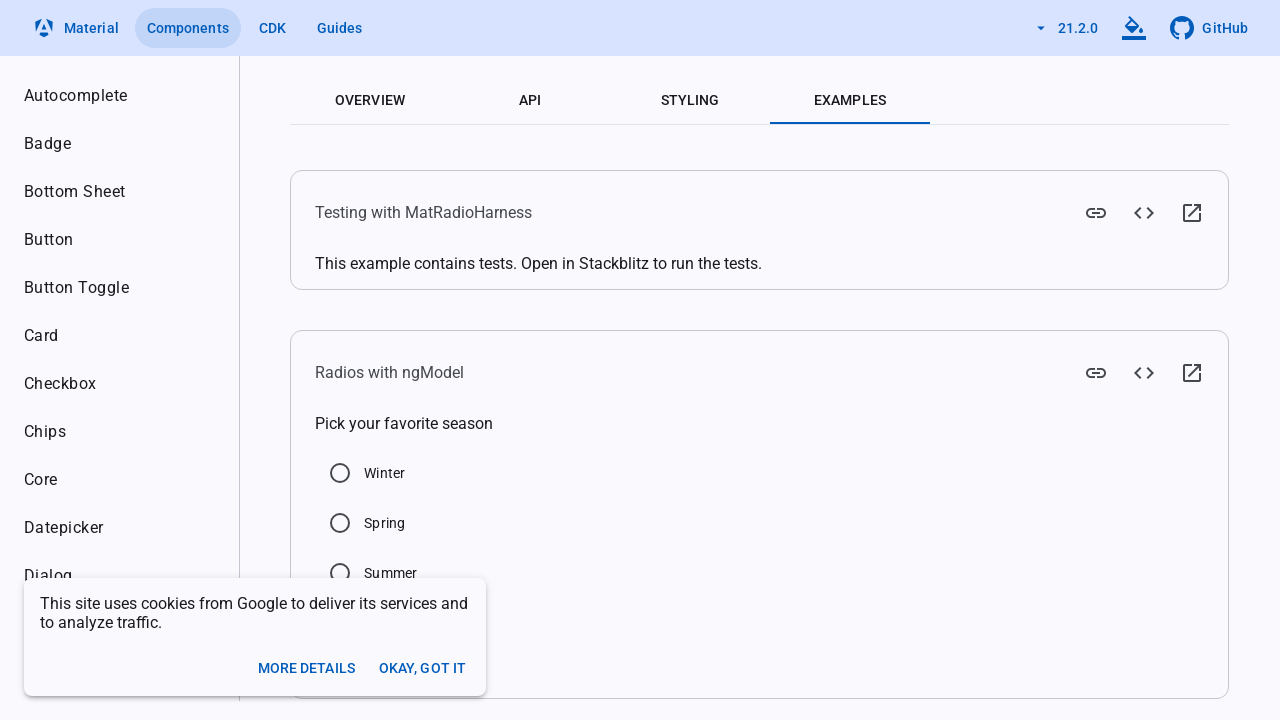

Clicked Summer radio button at (340, 573) on xpath=//label[contains(text(),'Summer')]/preceding-sibling::div//input
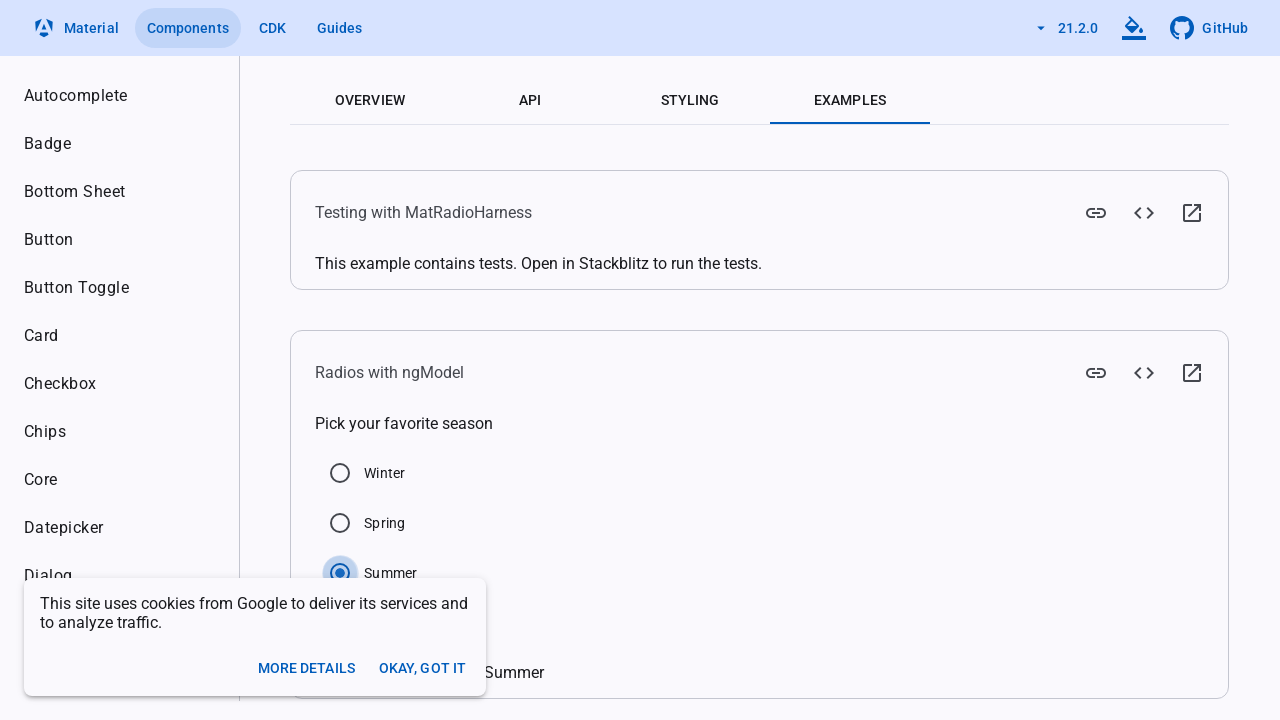

Verified Summer radio button is checked
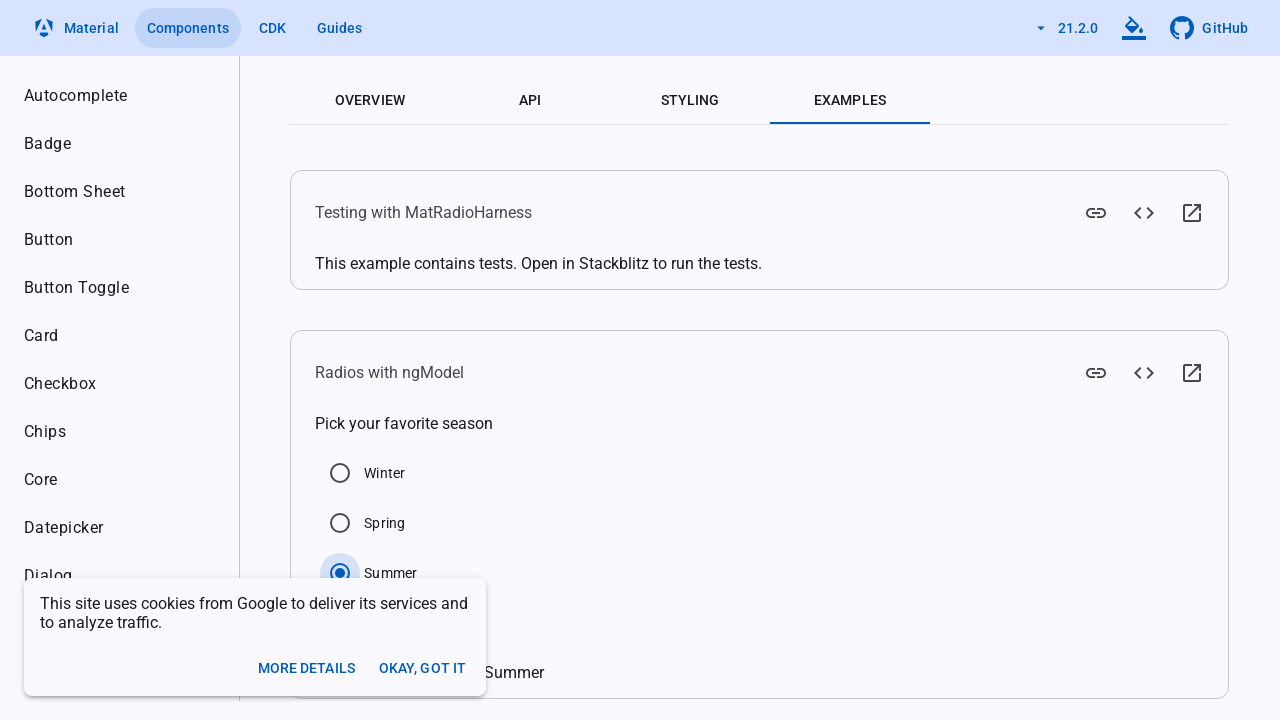

Waited 3 seconds for any subsequent interactions to complete
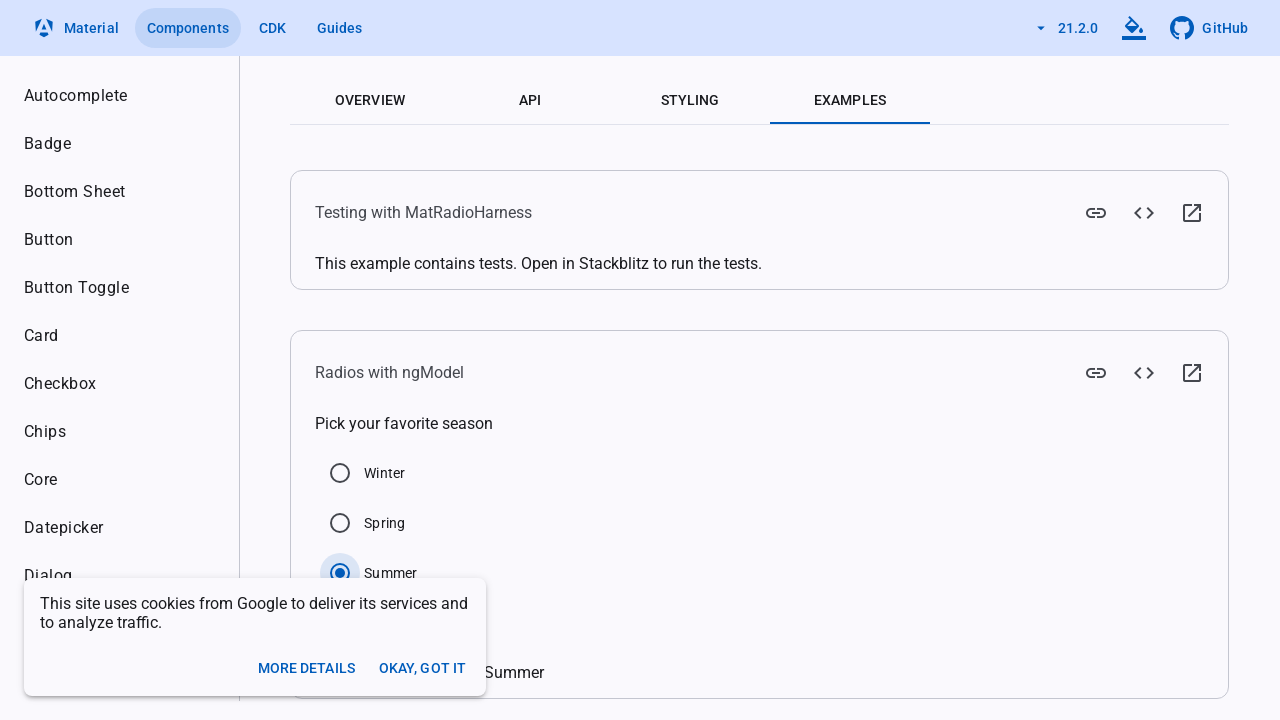

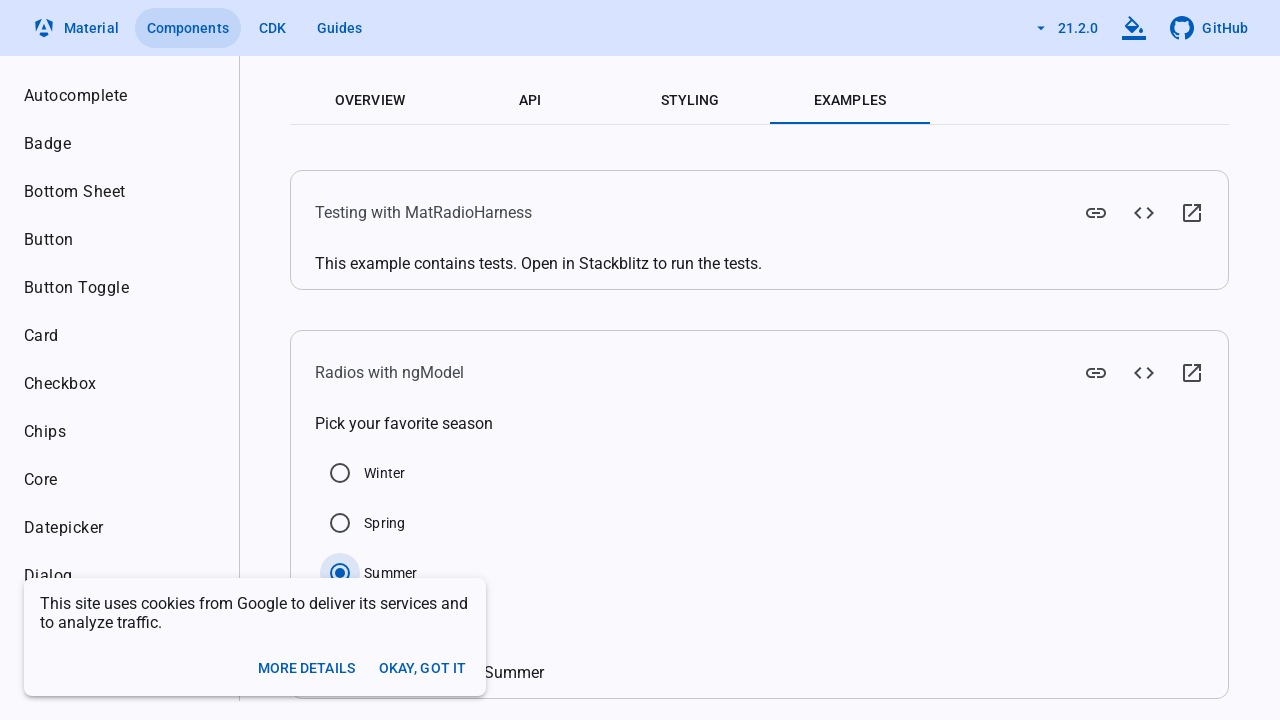